Tests explicit wait functionality by waiting for the login button to become clickable and then clicking it

Starting URL: https://www.saucedemo.com

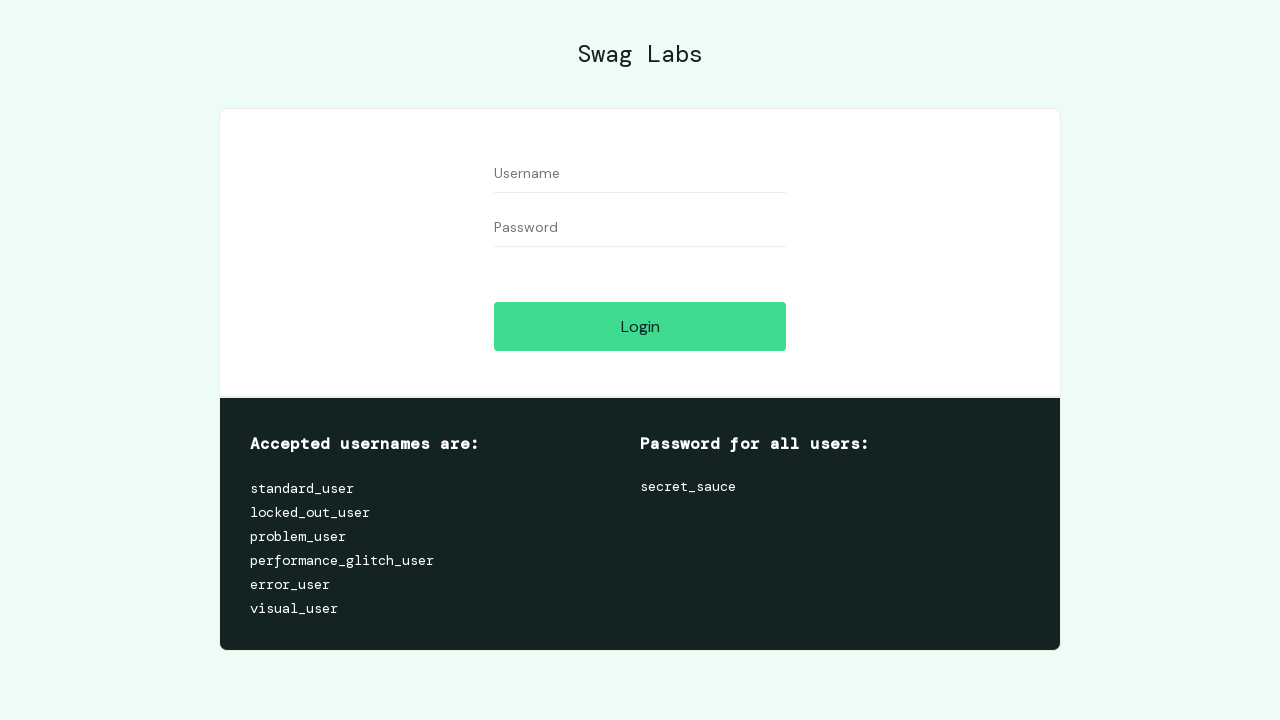

Waited for login button to become visible
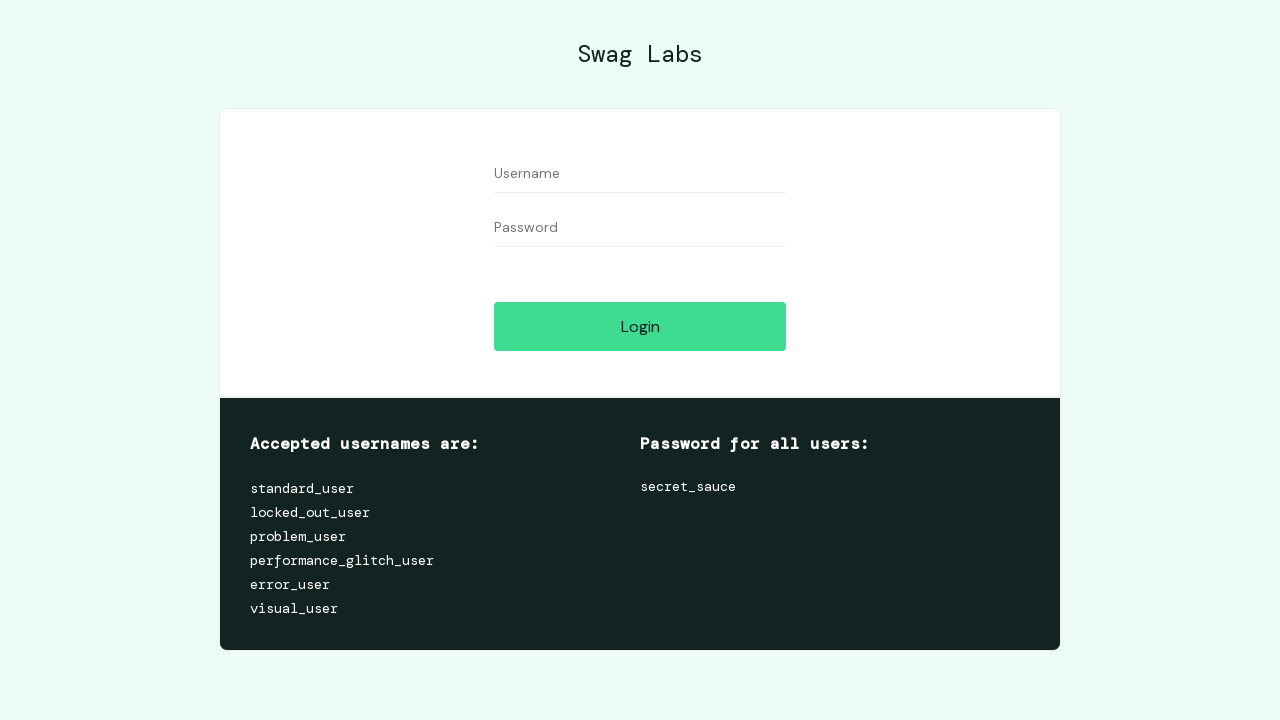

Clicked login button at (640, 326) on xpath=//input[@id='login-button']
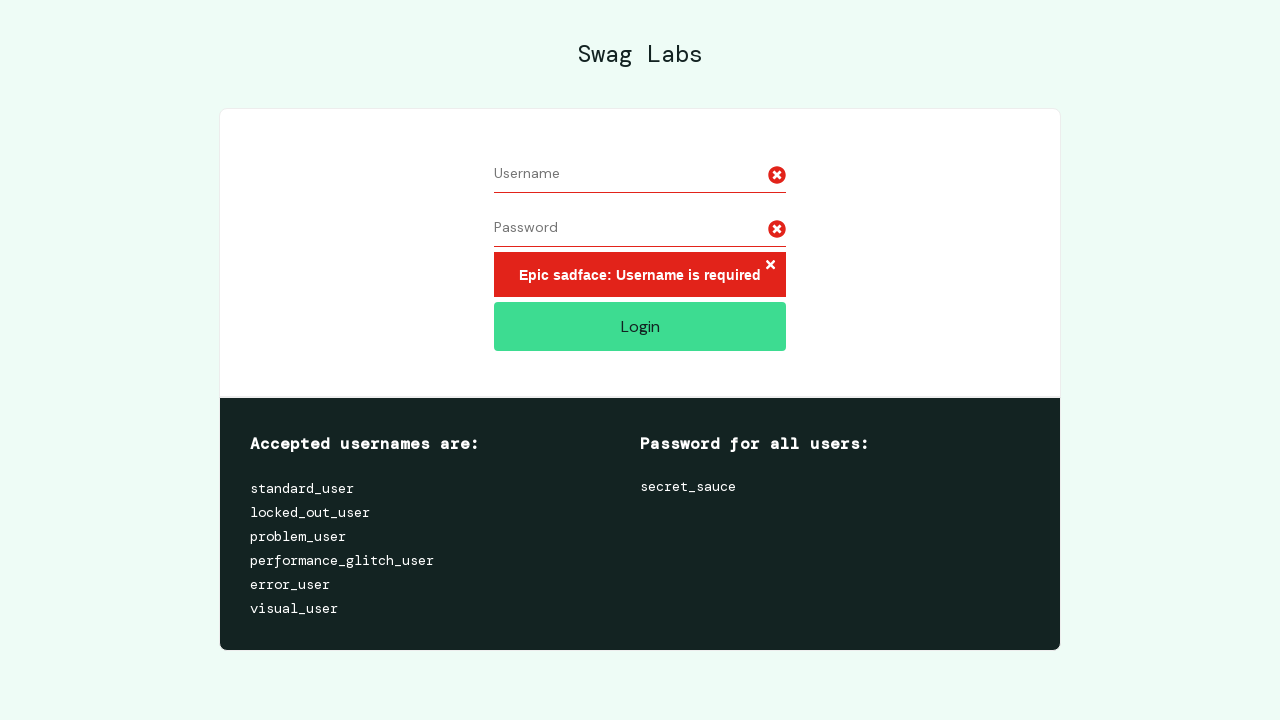

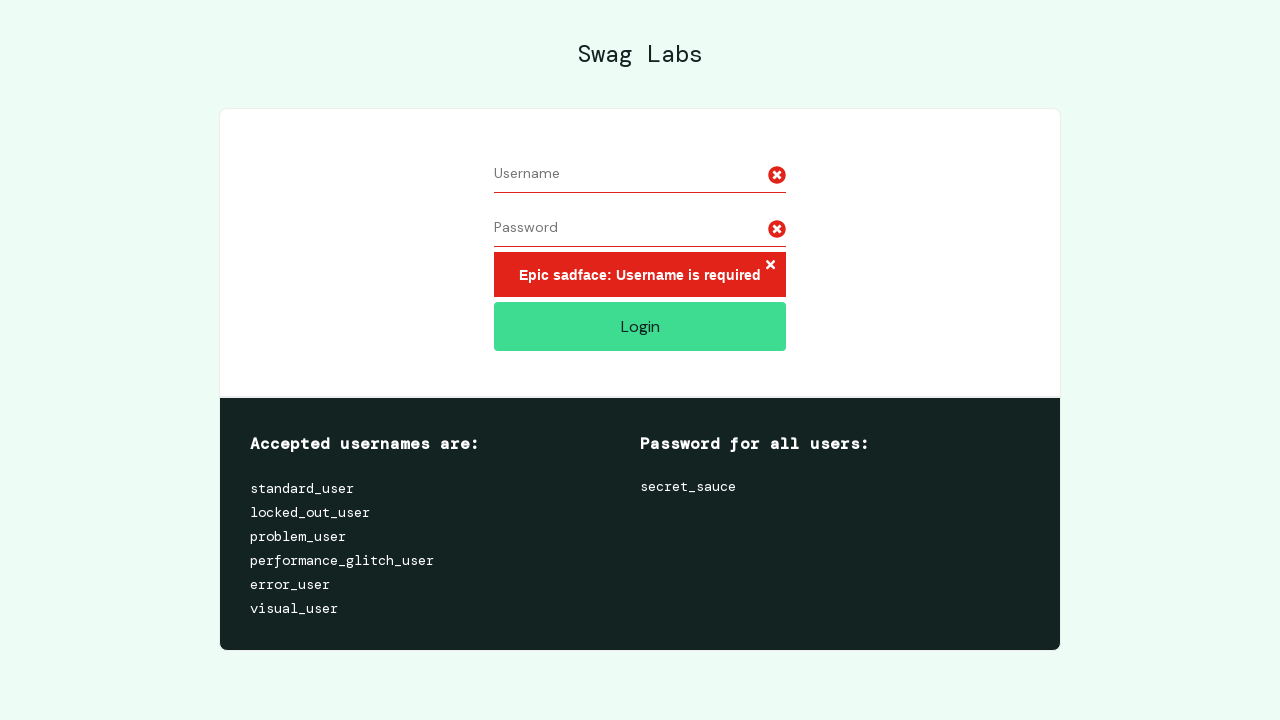